Searches for chemical equations by reactant and product pairs, opening each result in a new tab

Starting URL: https://chemequations.com/en/advanced-search/?reactant1=H2O&product1=H2&submit=

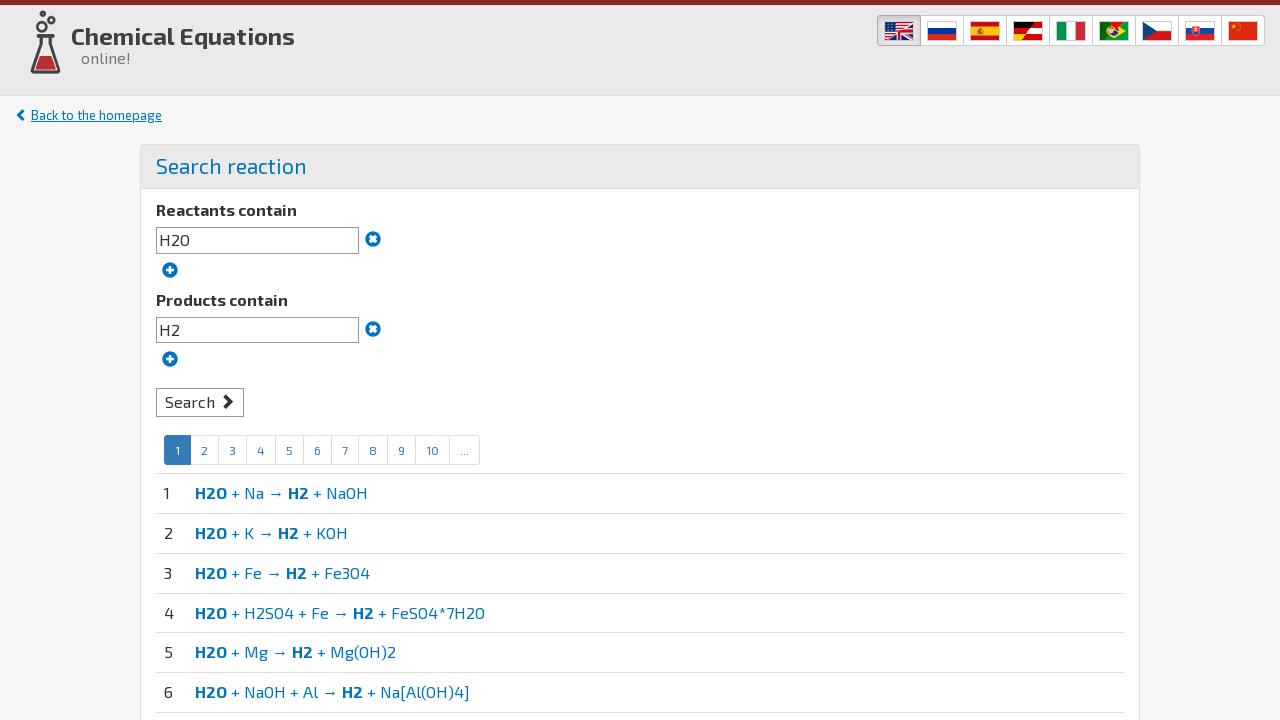

Results table loaded
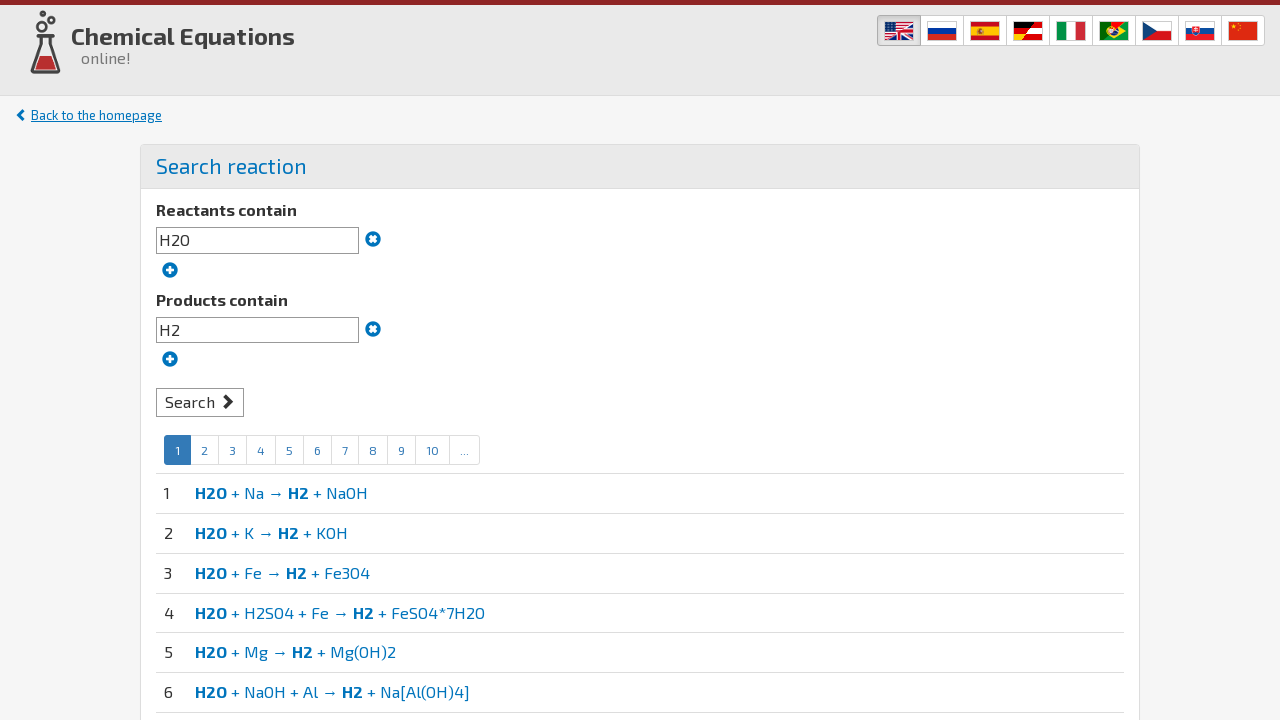

Clicked on first chemical equation result at (211, 493) on tbody tr:first-child td:nth-child(2) a
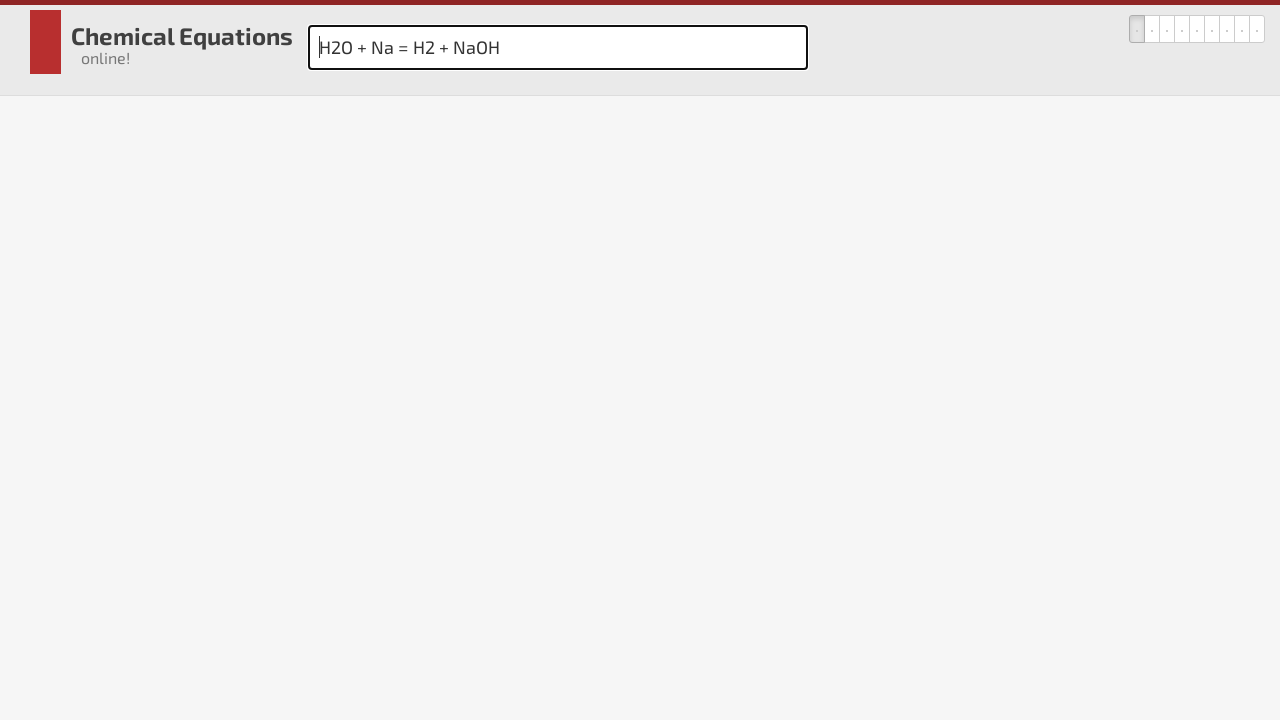

Opened new tab for next search iteration
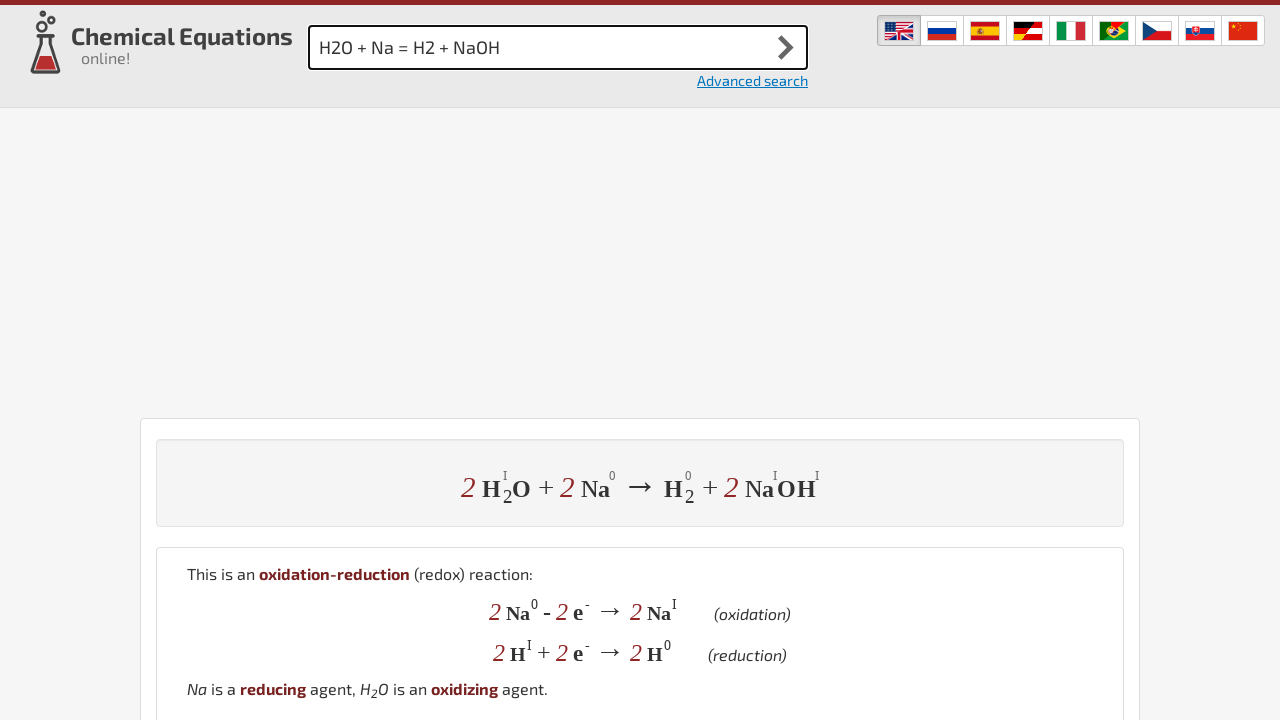

Navigated to advanced search for reactant H2 and product O2
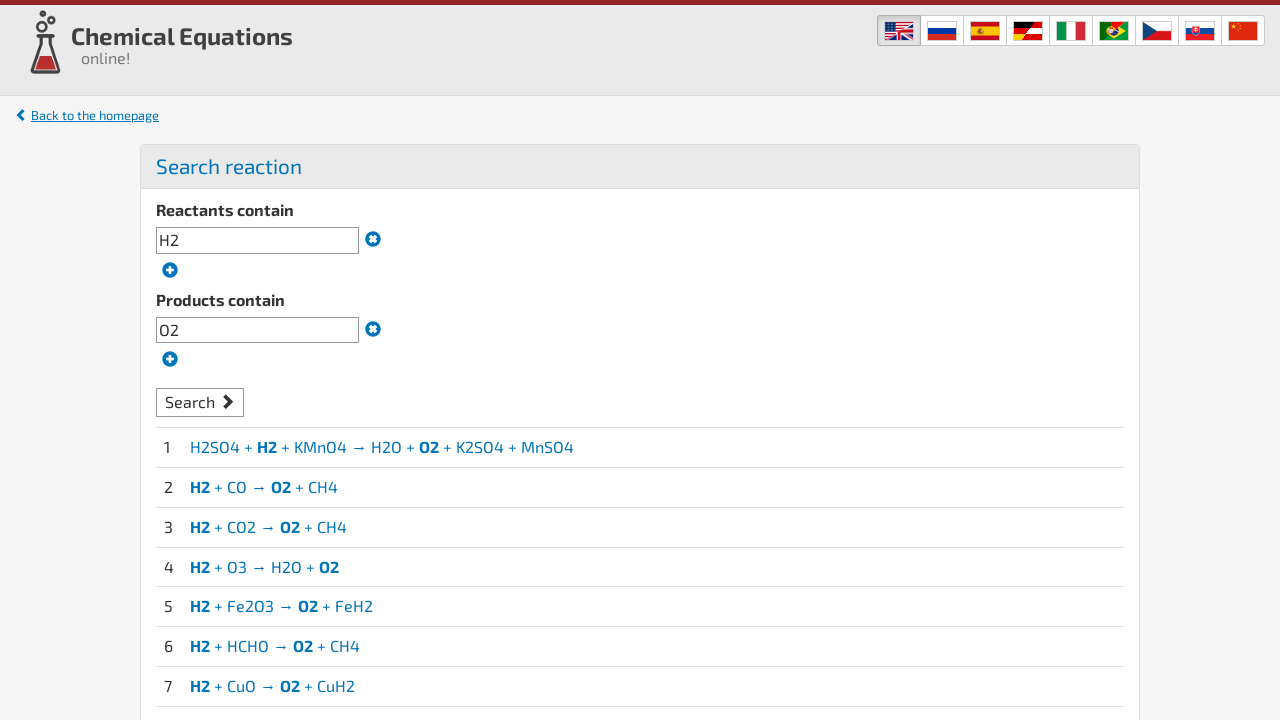

Results table loaded
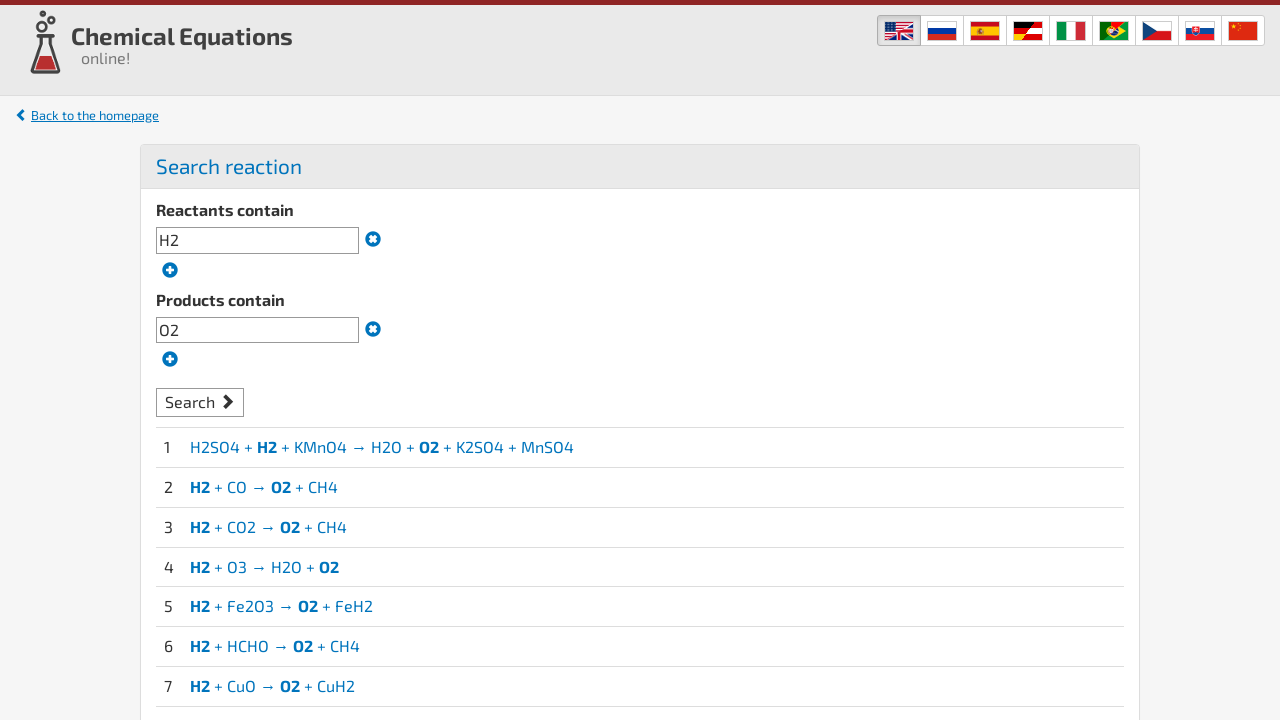

Clicked on first chemical equation result at (224, 447) on tbody tr:first-child td:nth-child(2) a
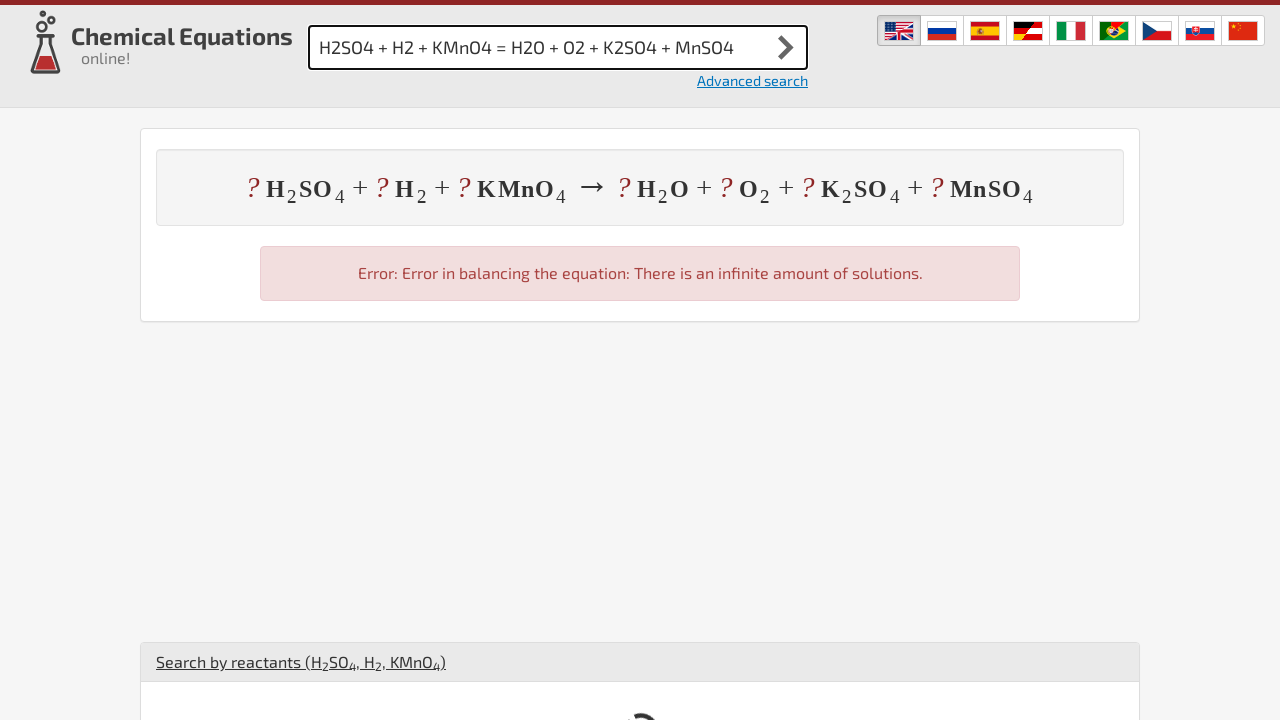

Opened new tab for next search iteration
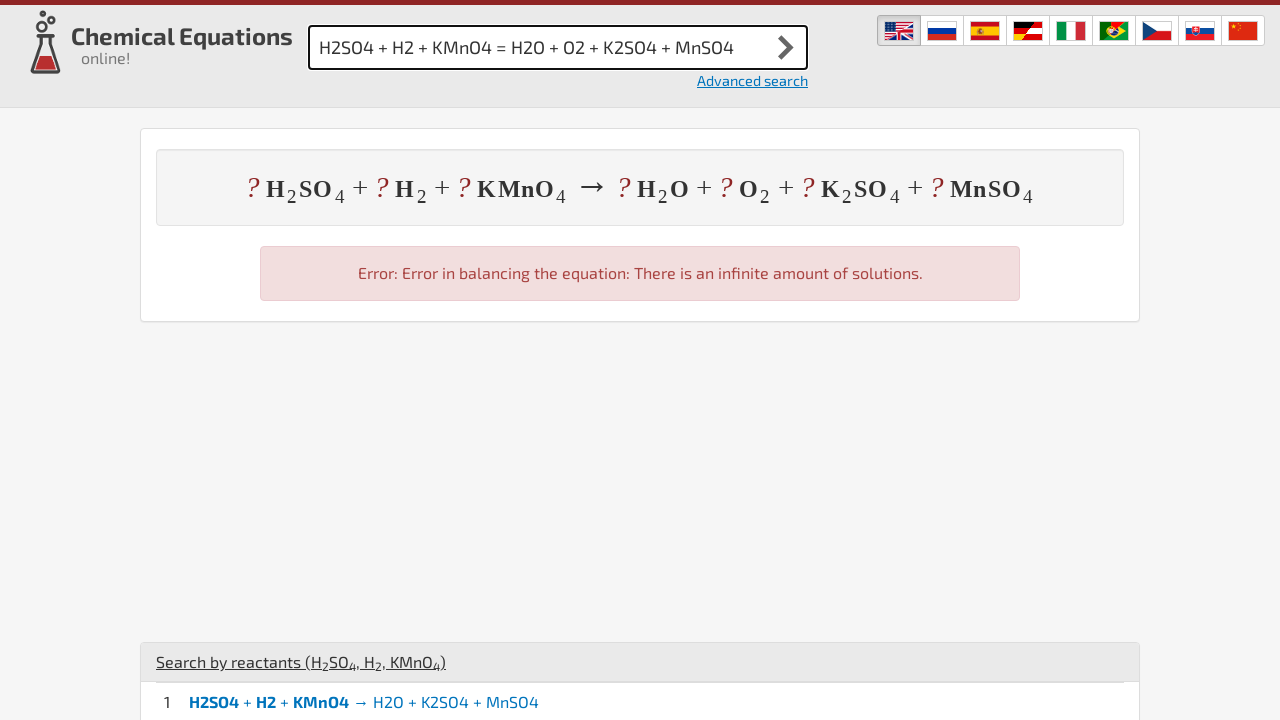

Navigated to advanced search for reactant O2 and product CO2
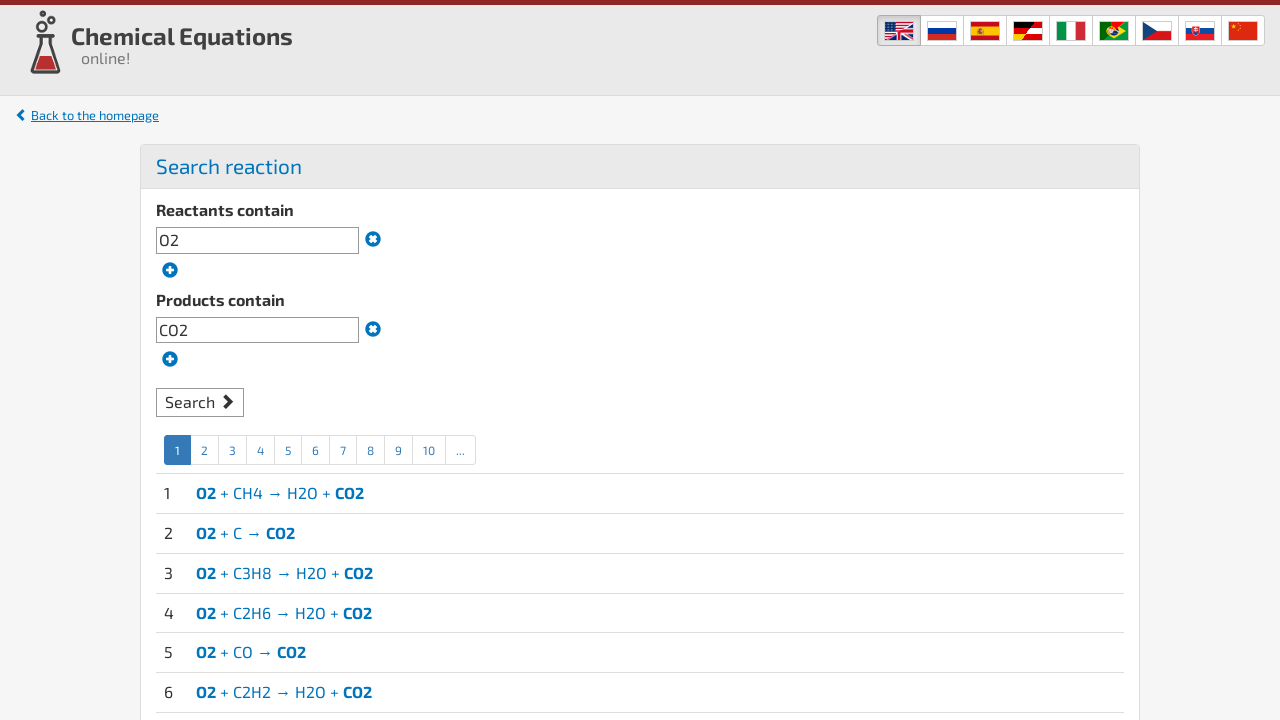

Results table loaded
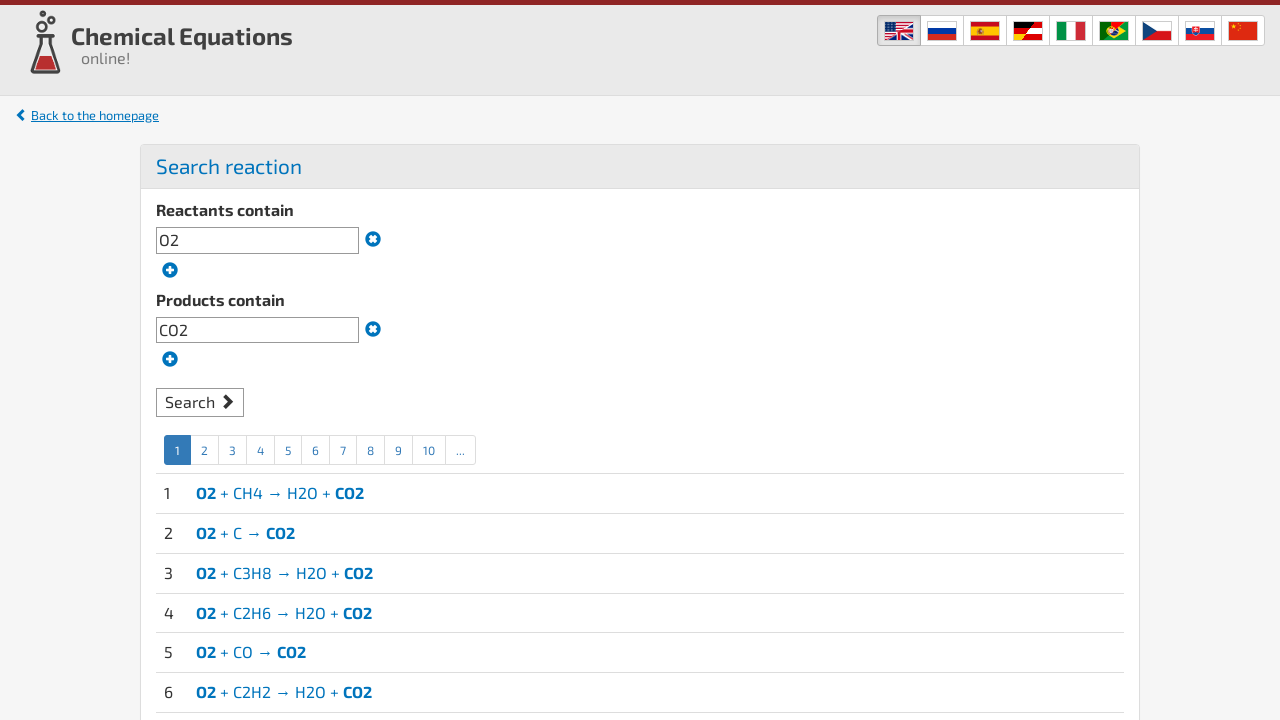

Clicked on first chemical equation result at (206, 493) on tbody tr:first-child td:nth-child(2) a
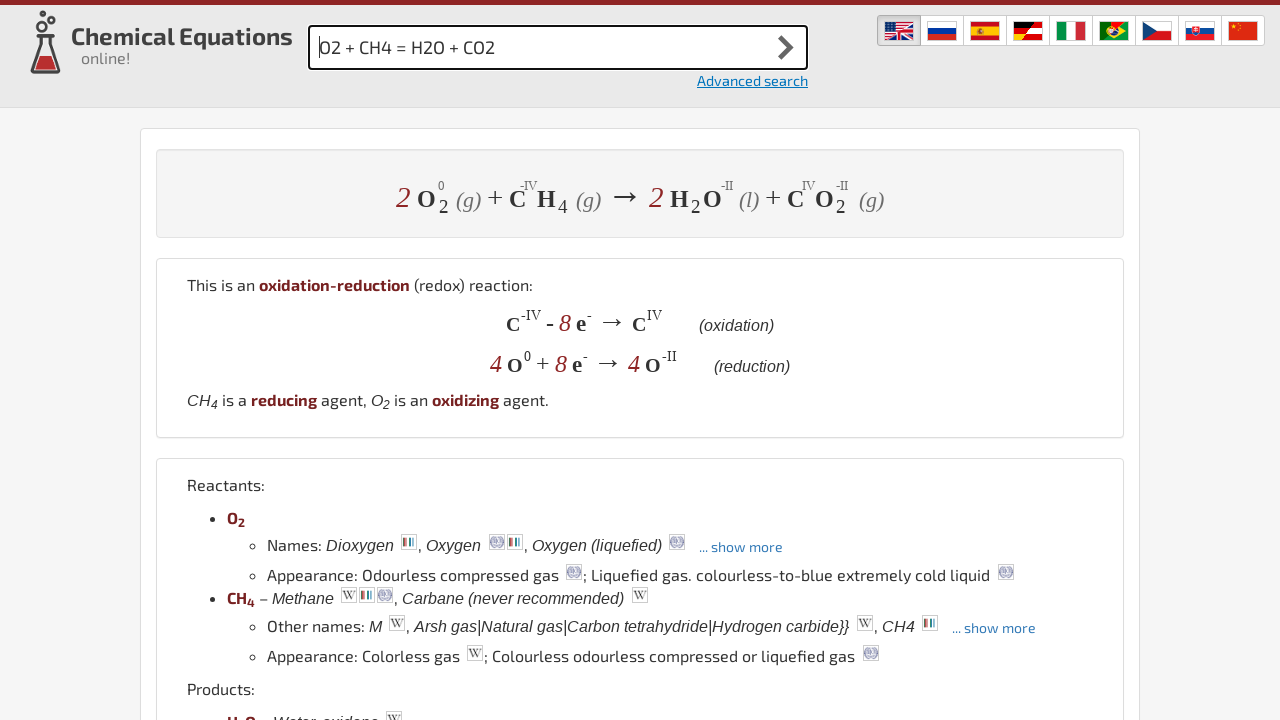

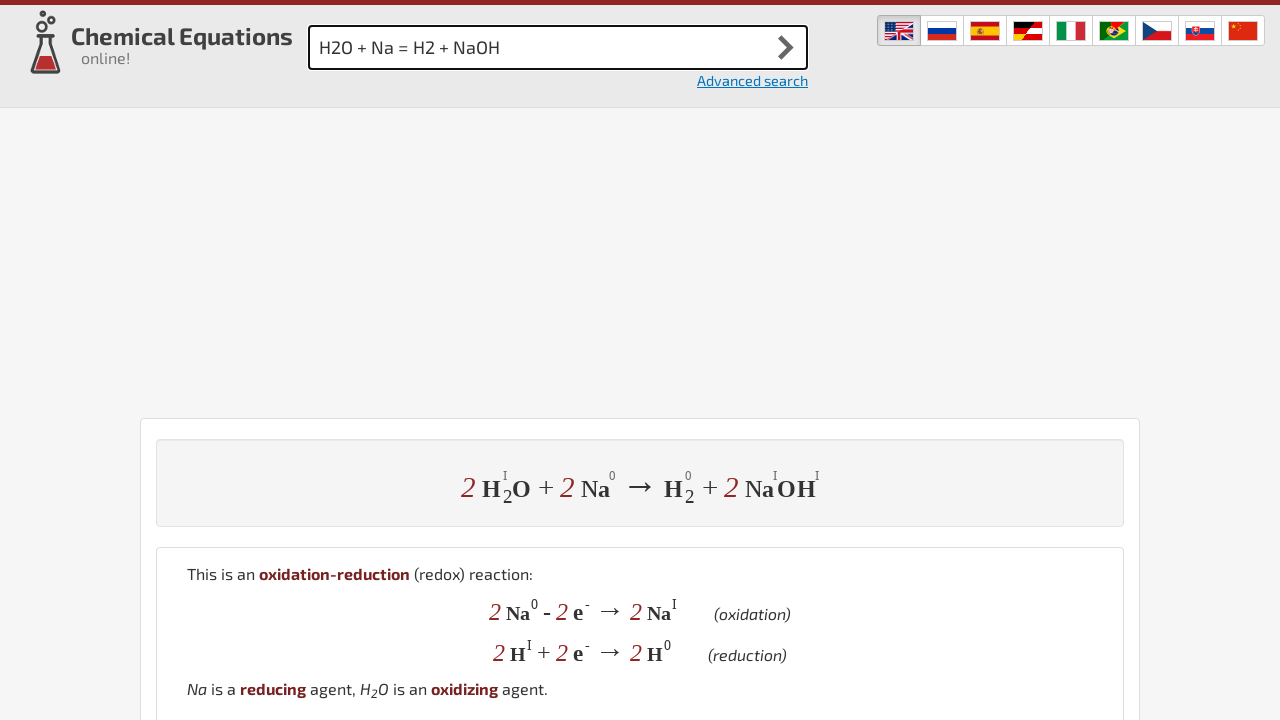